Tests various form interactions including selecting a checkbox, entering country details, selecting dropdown options, clicking multiple checkboxes, handling windows, and entering text input

Starting URL: https://rahulshettyacademy.com/AutomationPractice/

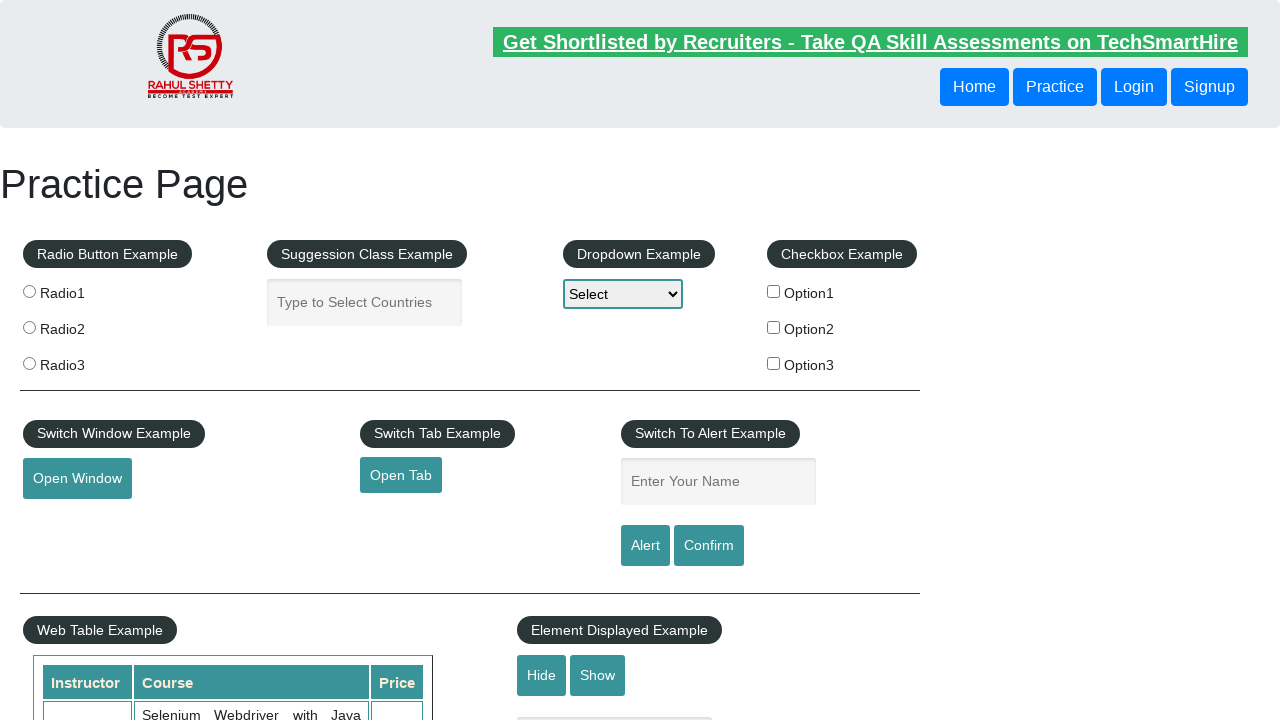

Clicked option1 checkbox at (774, 291) on input[value='option1']
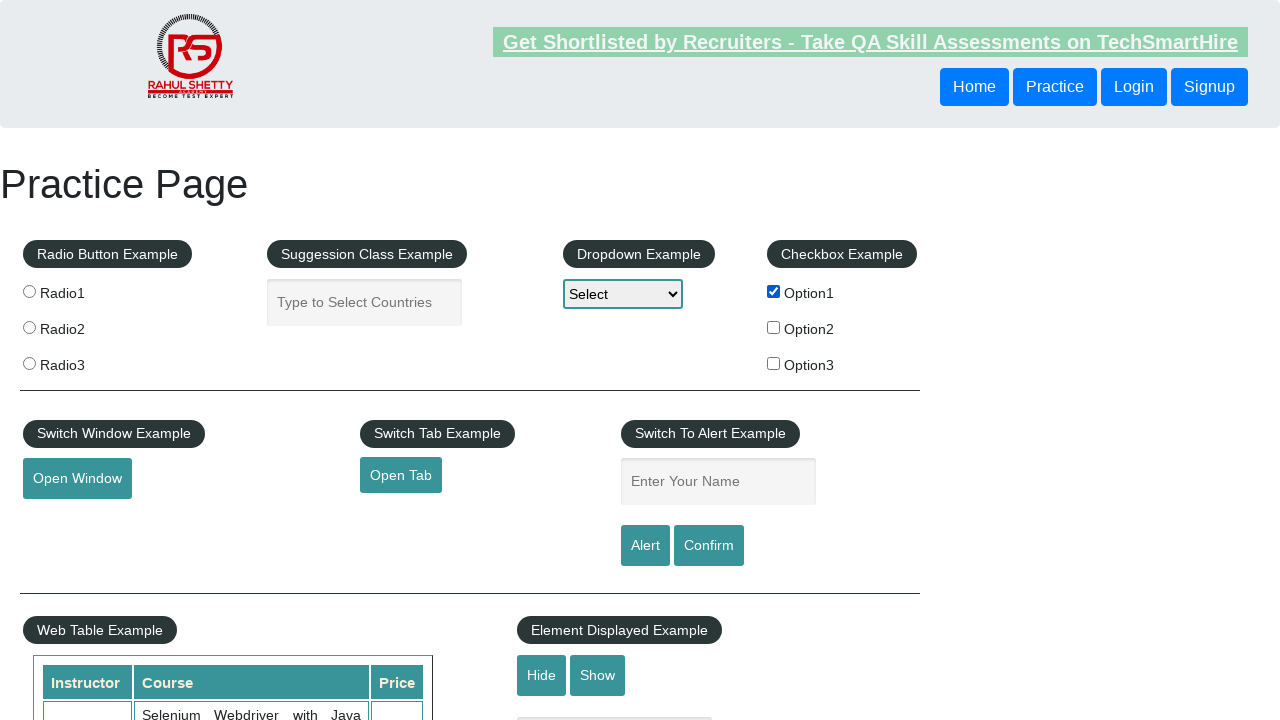

Entered 'India' in country autocomplete field on input#autocomplete
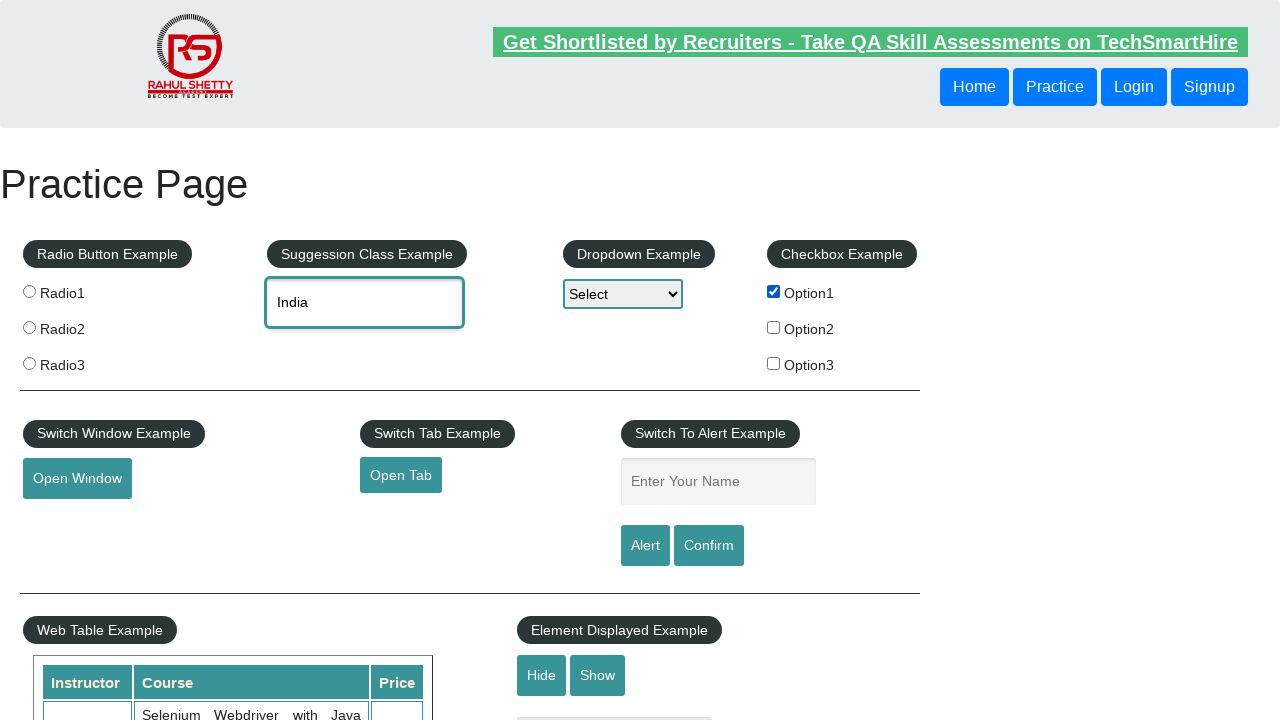

Selected option at index 2 from dropdown on select#dropdown-class-example
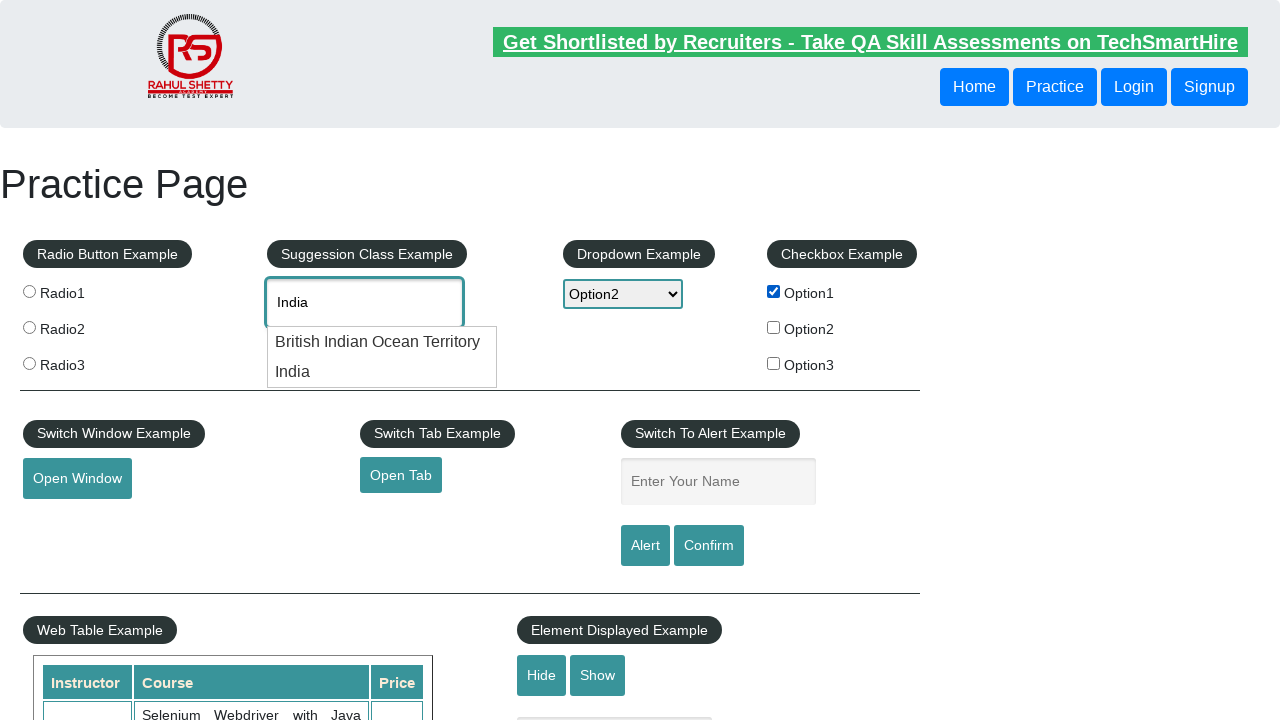

Clicked option1 checkbox at (774, 291) on input[value='option1']
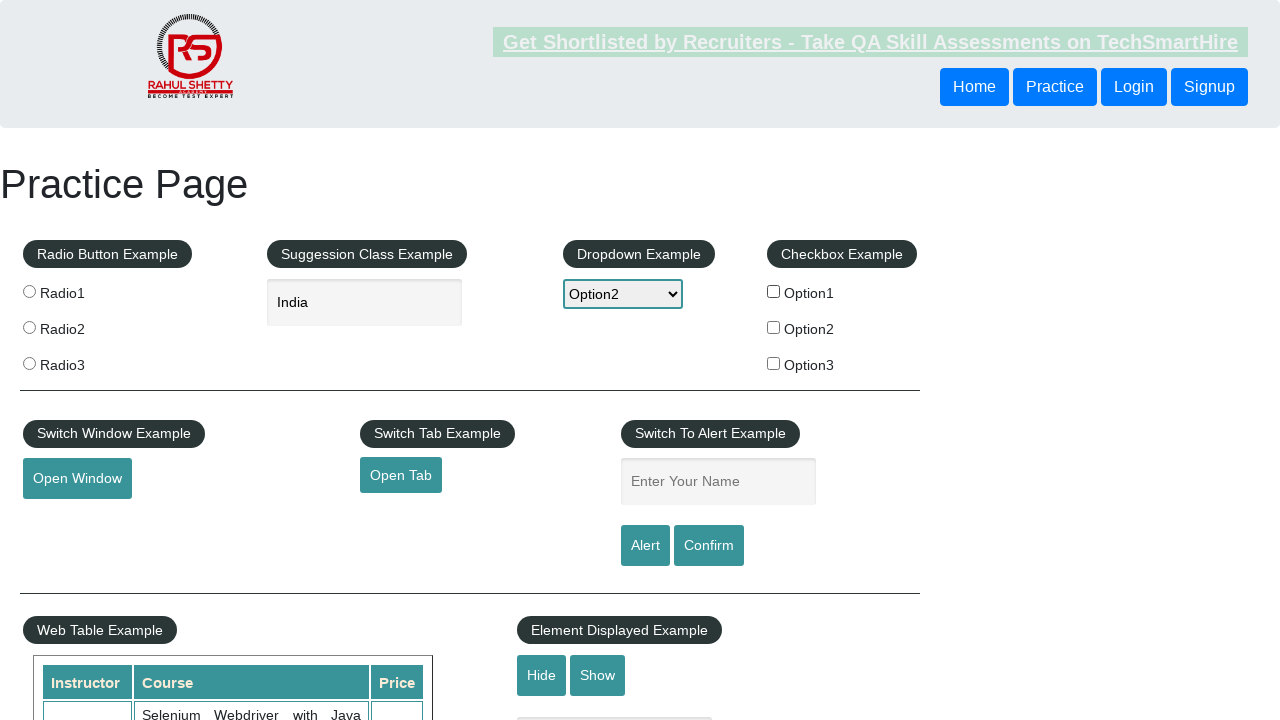

Clicked option2 checkbox at (774, 327) on input[value='option2']
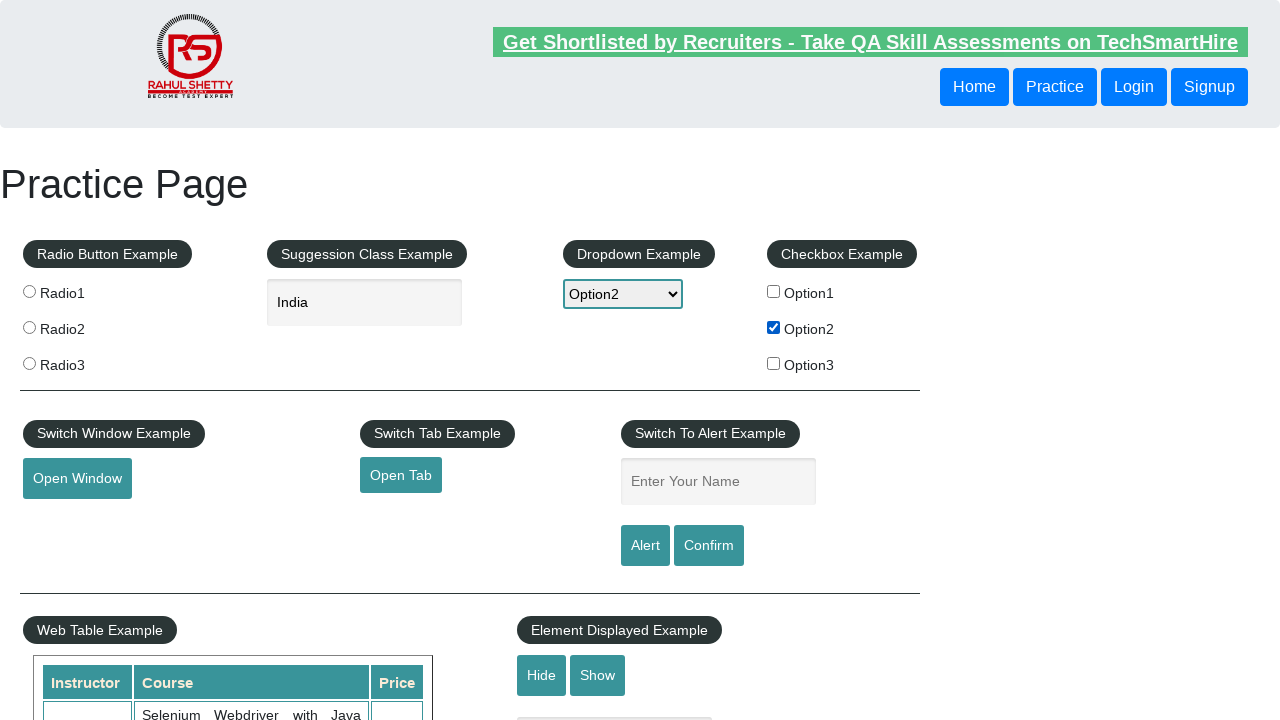

Clicked option3 checkbox at (774, 363) on input[value='option3']
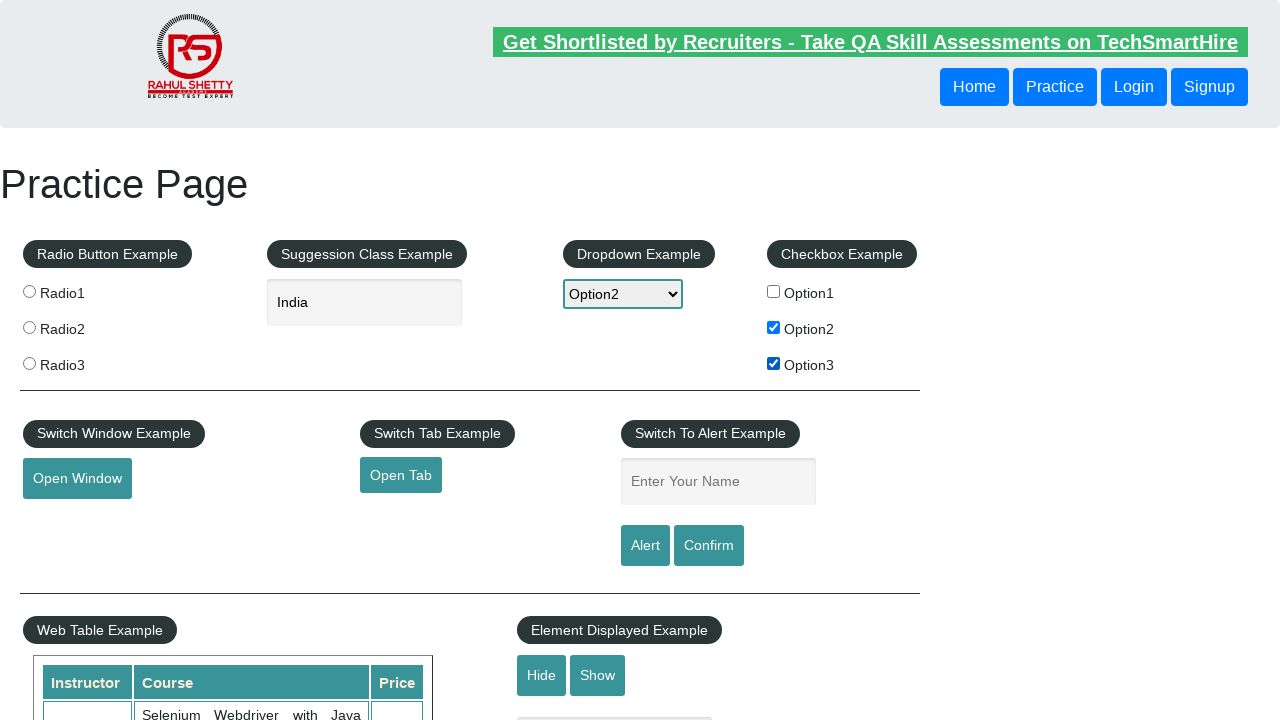

Clicked open window button at (77, 479) on #openwindow
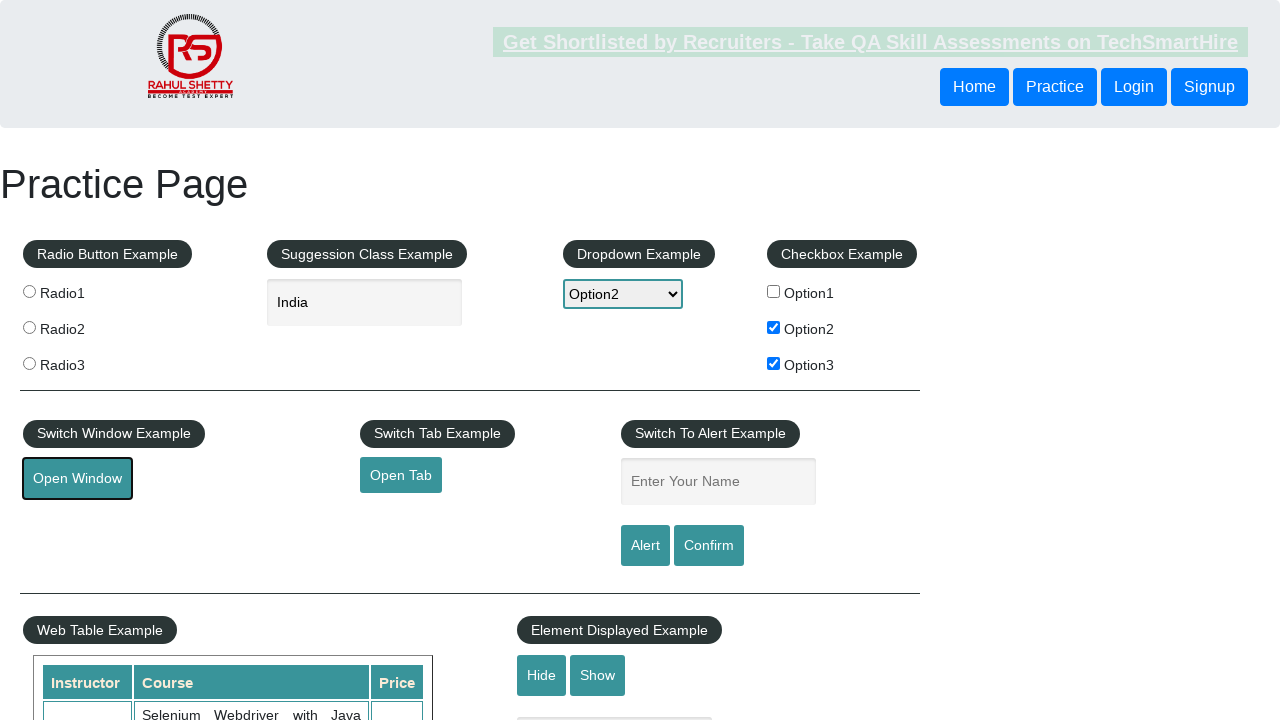

Waited for 1000ms for window to open
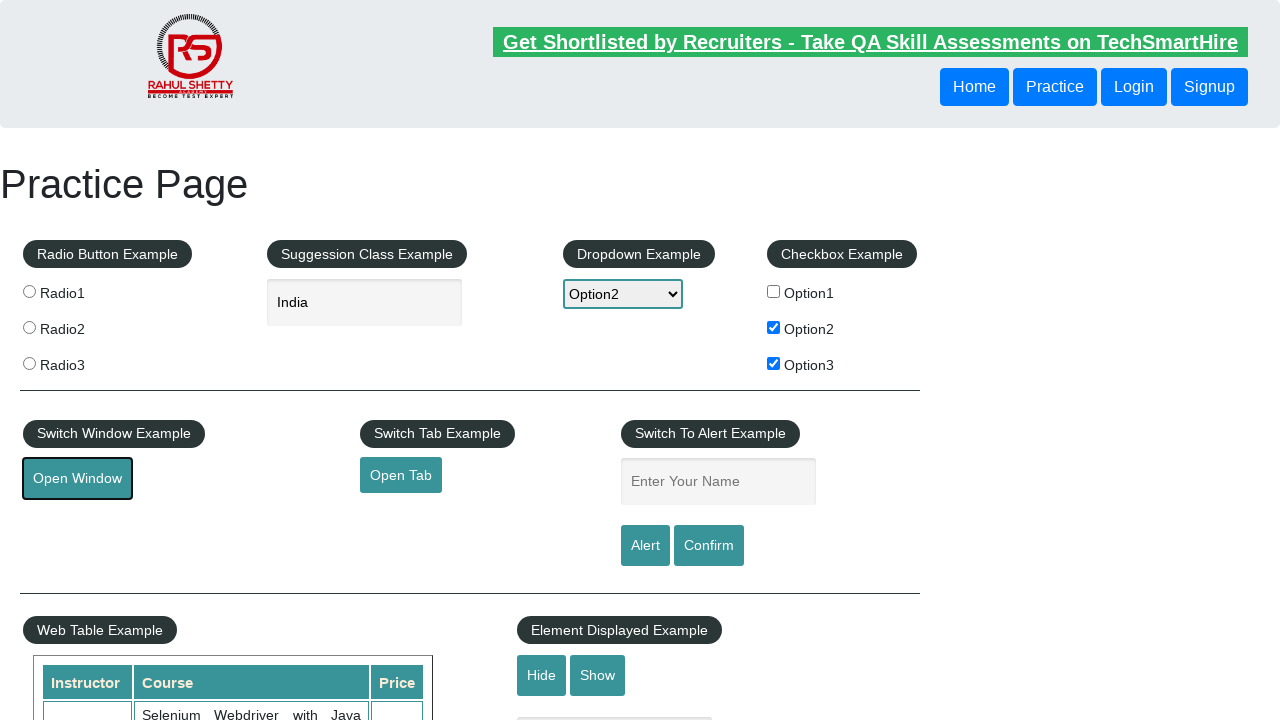

Clicked open tab button at (401, 475) on #opentab
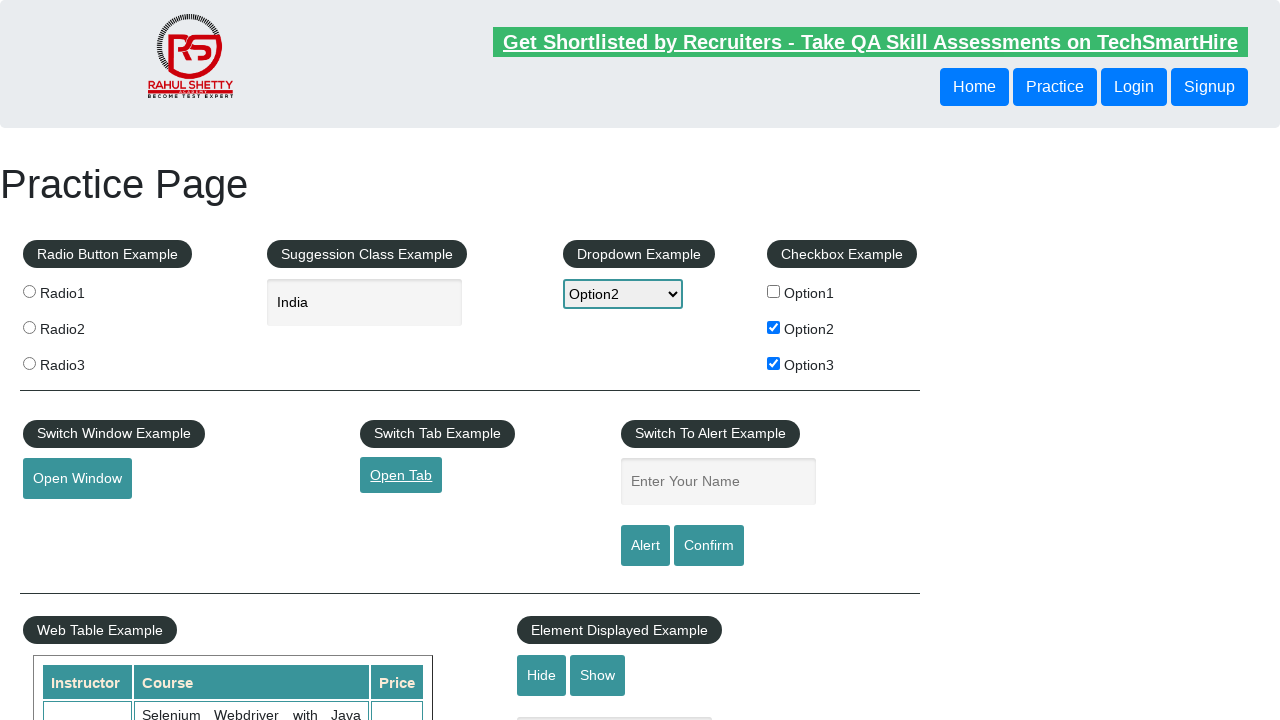

Entered 'raj' in name input field on #name
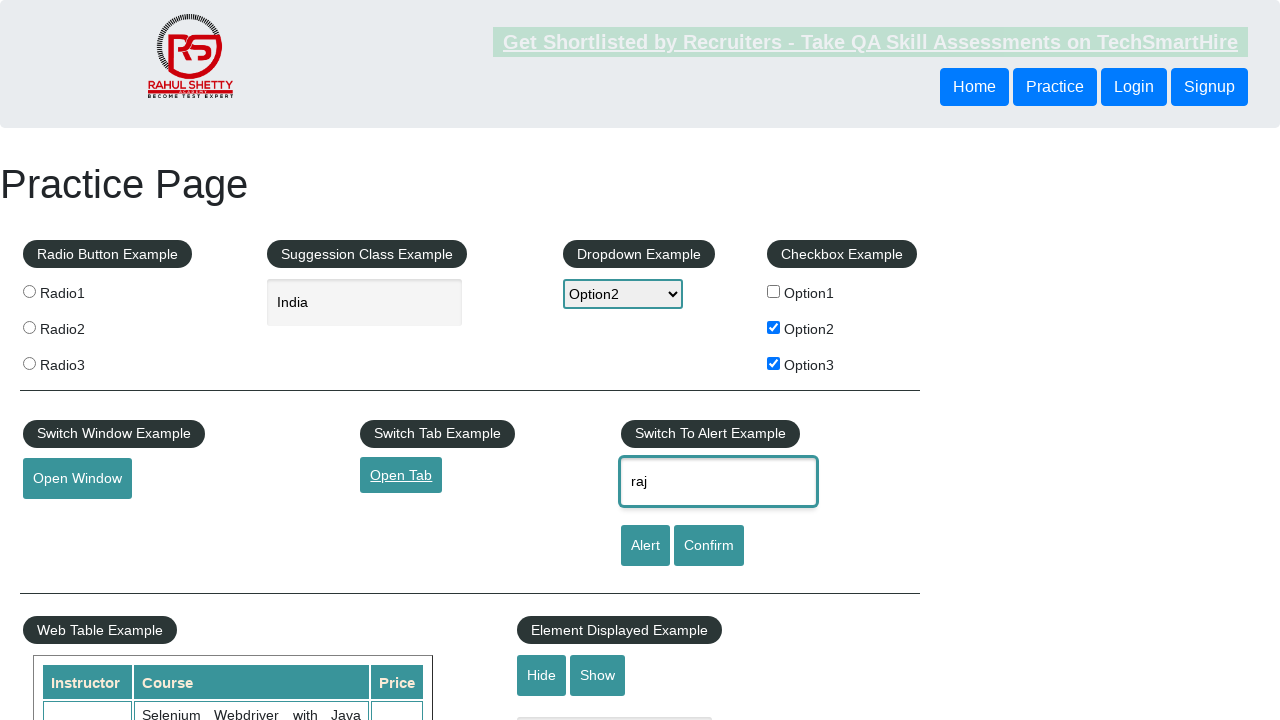

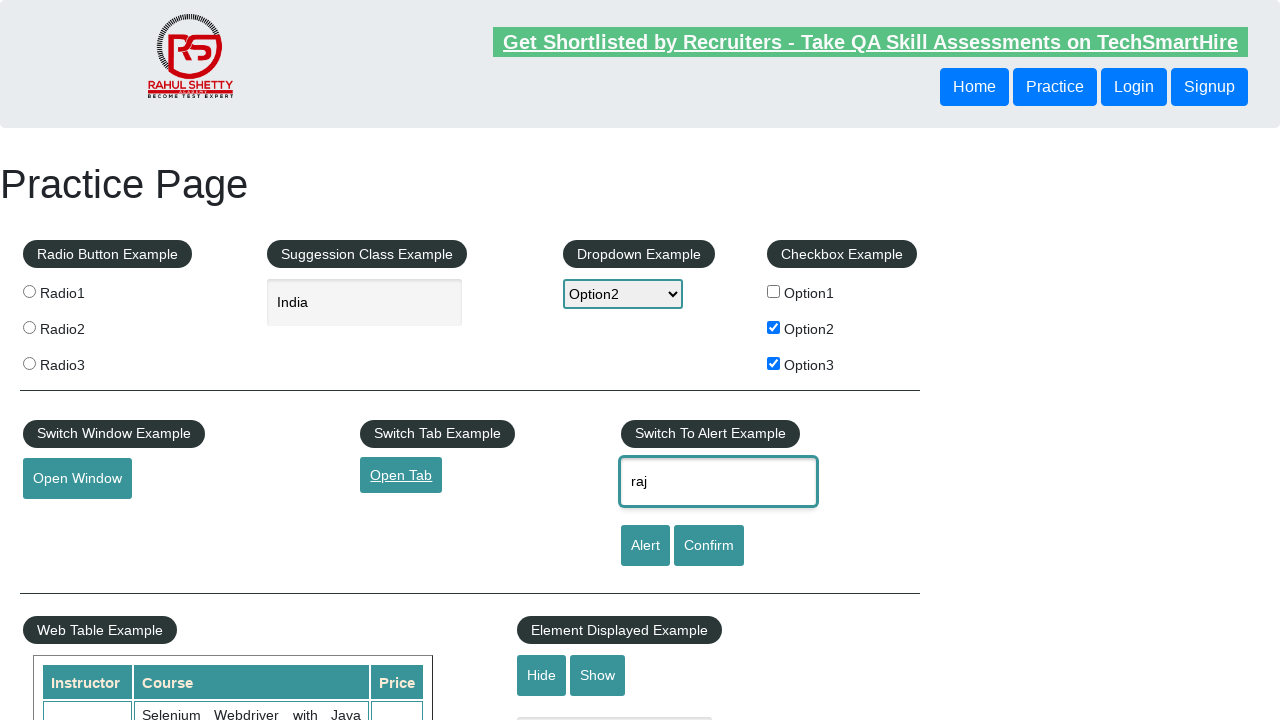